Tests selecting an option from dropdown by index and verifies the selection

Starting URL: https://the-internet.herokuapp.com/dropdown

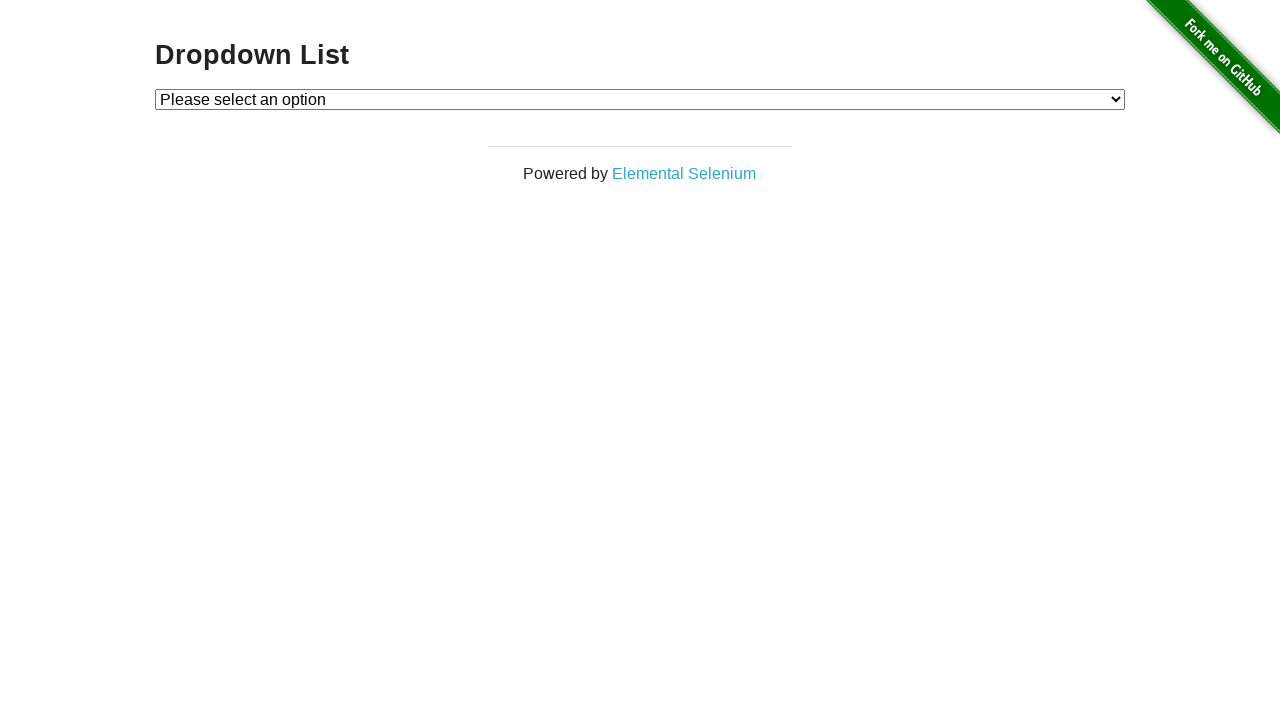

Selected option at index 1 from dropdown on #dropdown
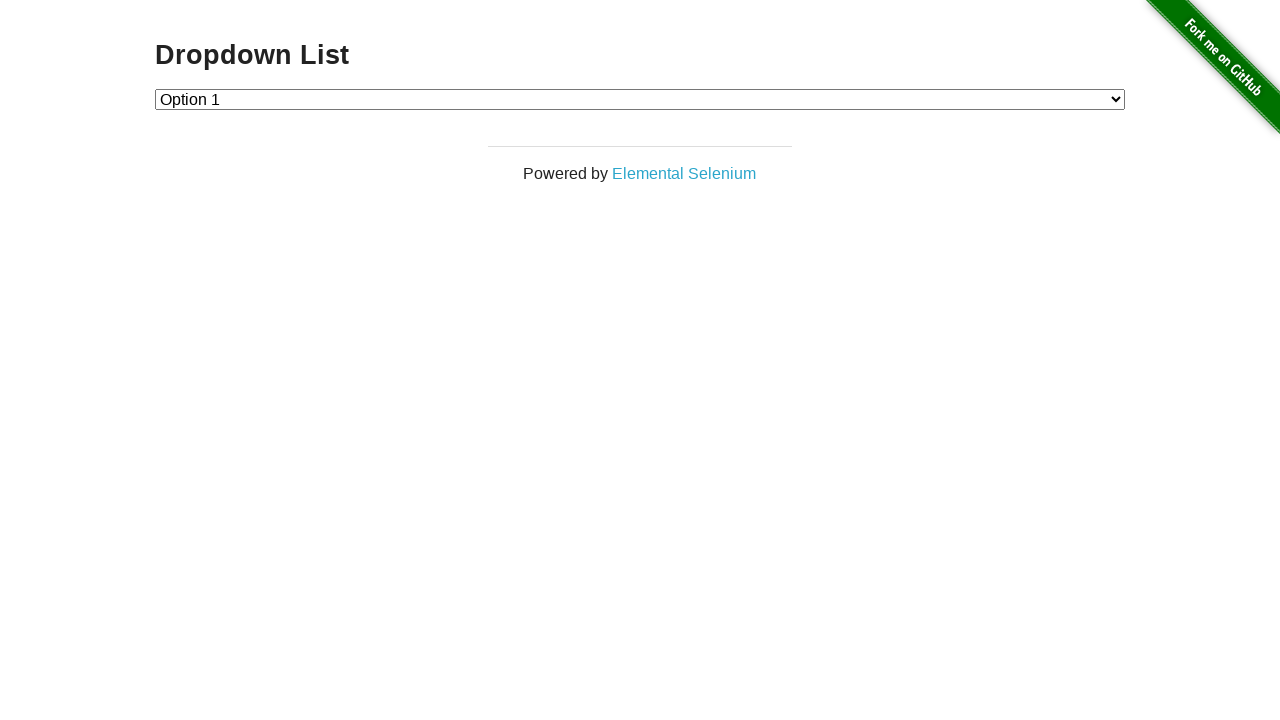

Retrieved selected dropdown value: 1
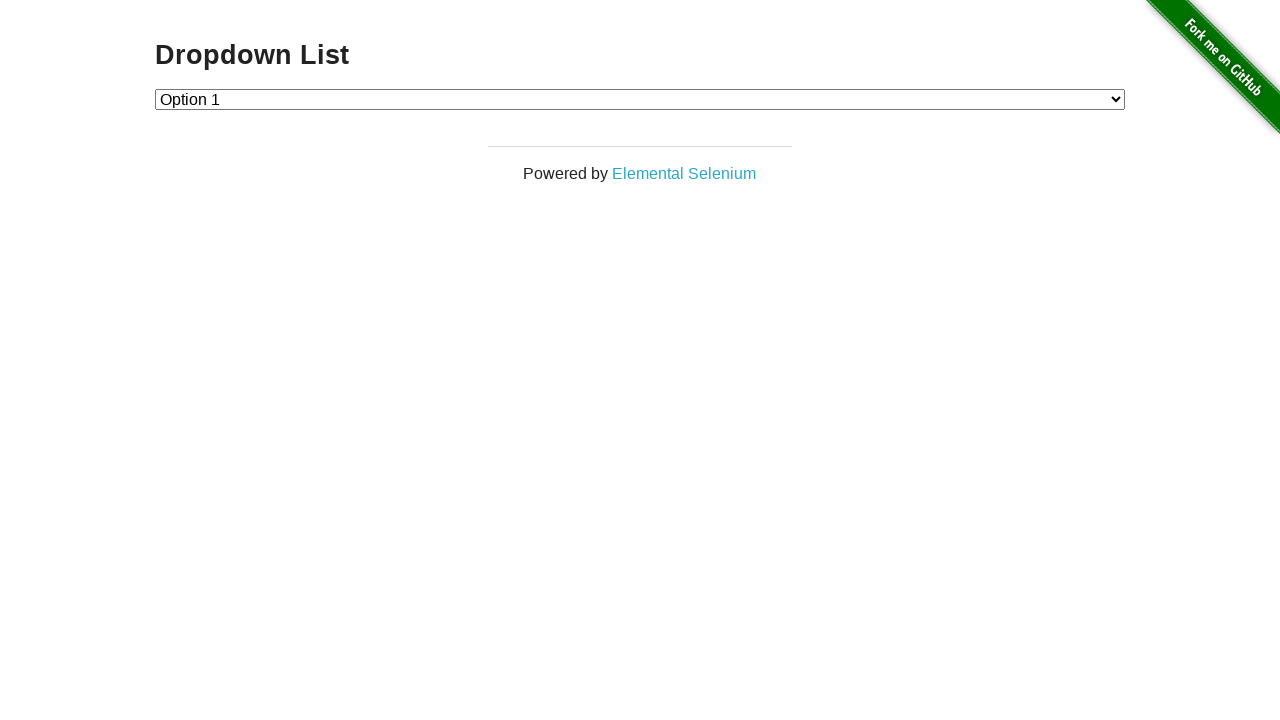

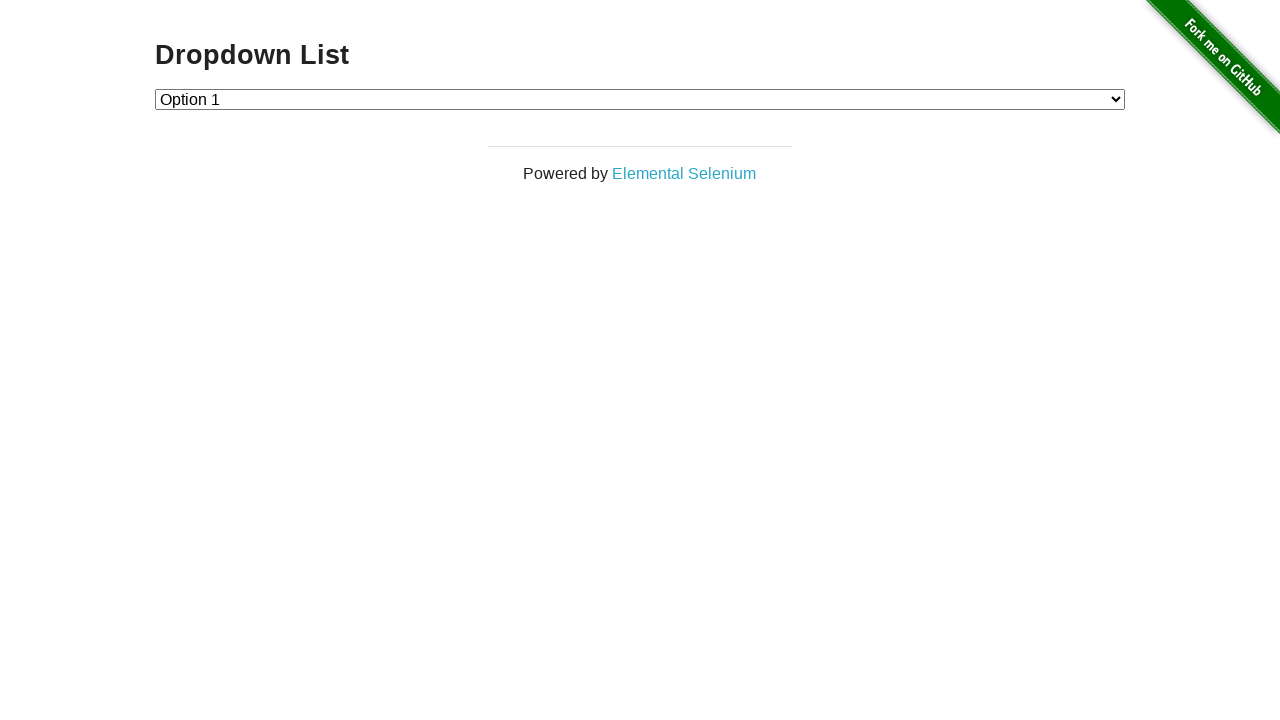